Tests JavaScript prompt alert functionality by clicking a button to trigger a prompt, entering text into the alert, accepting it, and verifying the entered text is displayed on the page.

Starting URL: https://demoqa.com/alerts

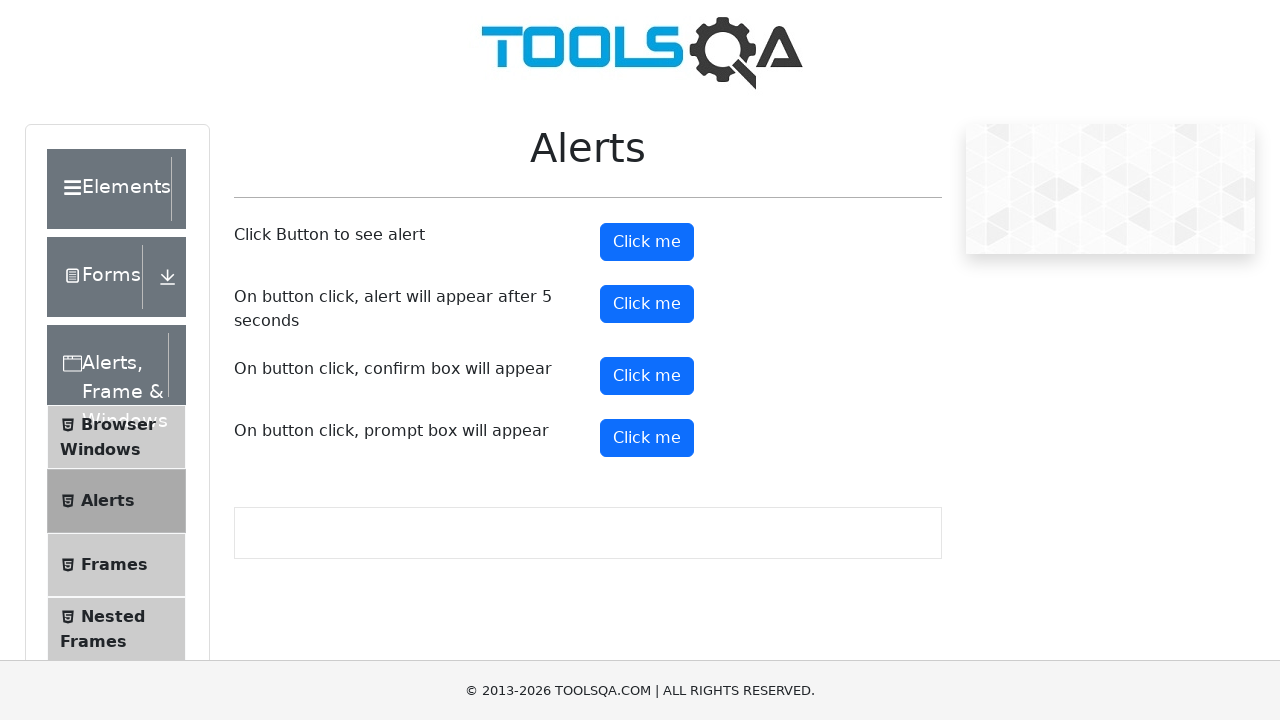

Clicked the prompt button to trigger the alert at (647, 438) on #promtButton
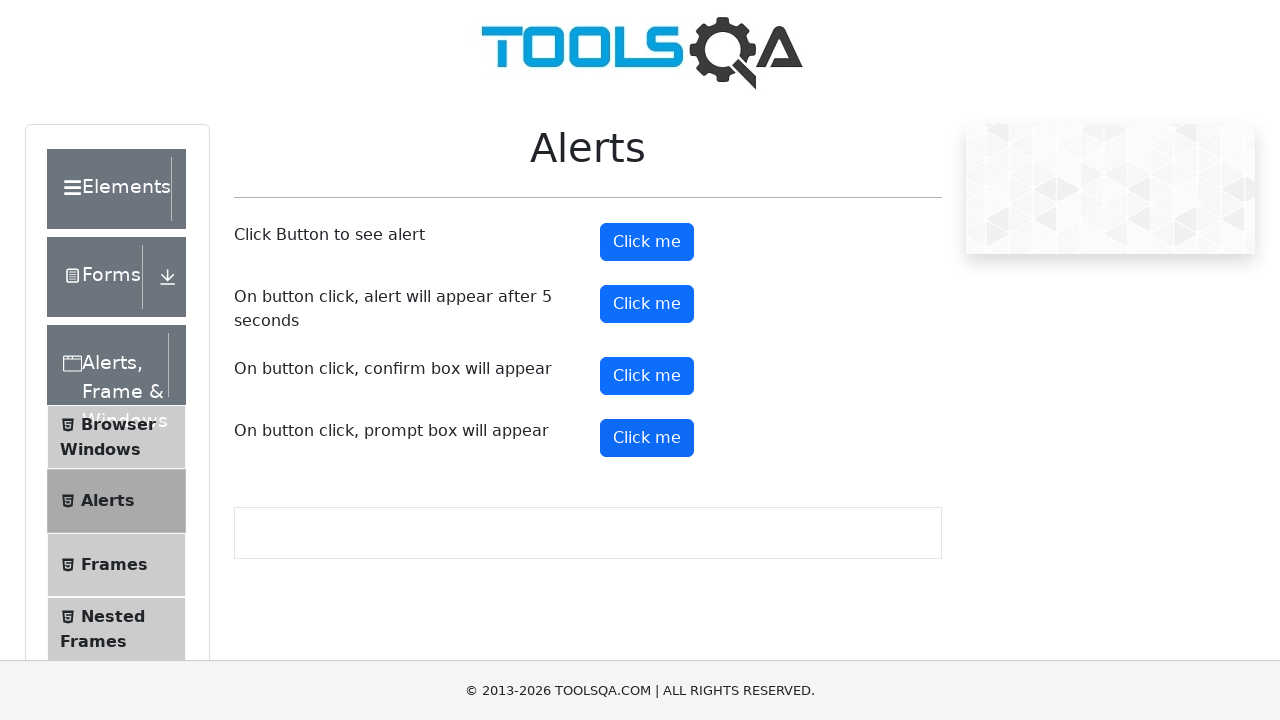

Set up dialog handler to accept prompt with text 'akanksha'
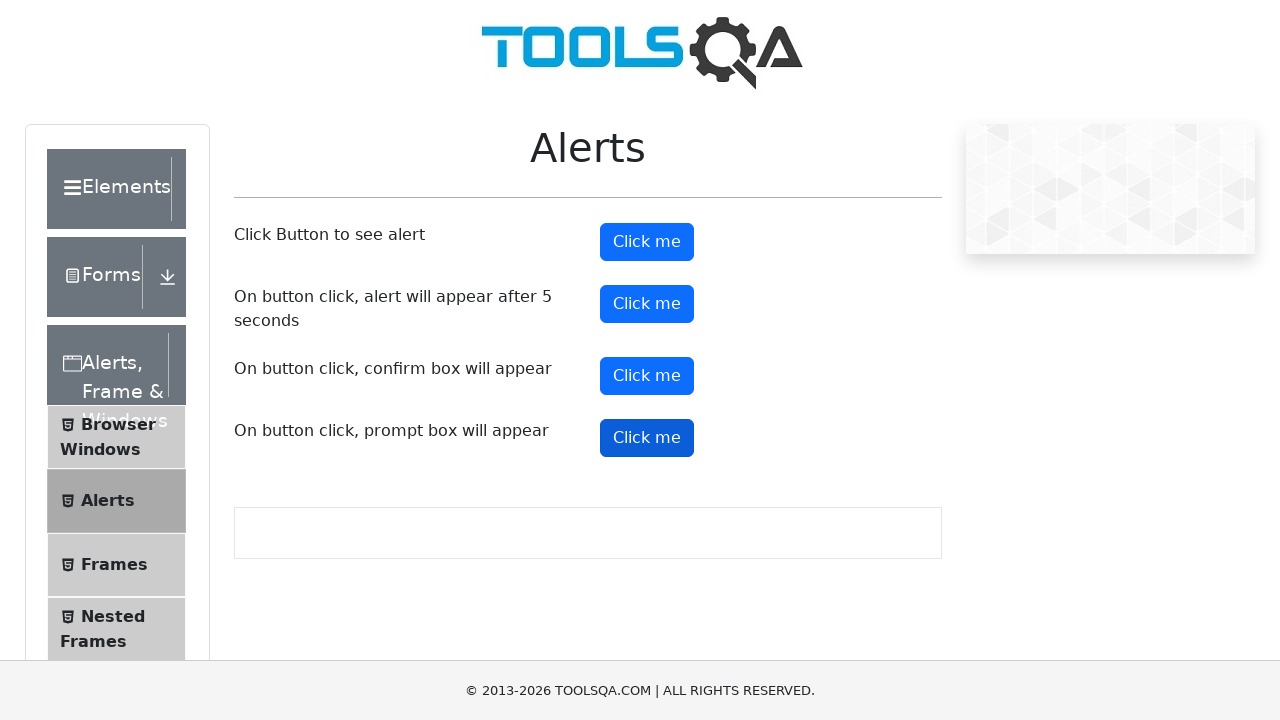

Re-clicked the prompt button to trigger alert with handler ready at (647, 438) on #promtButton
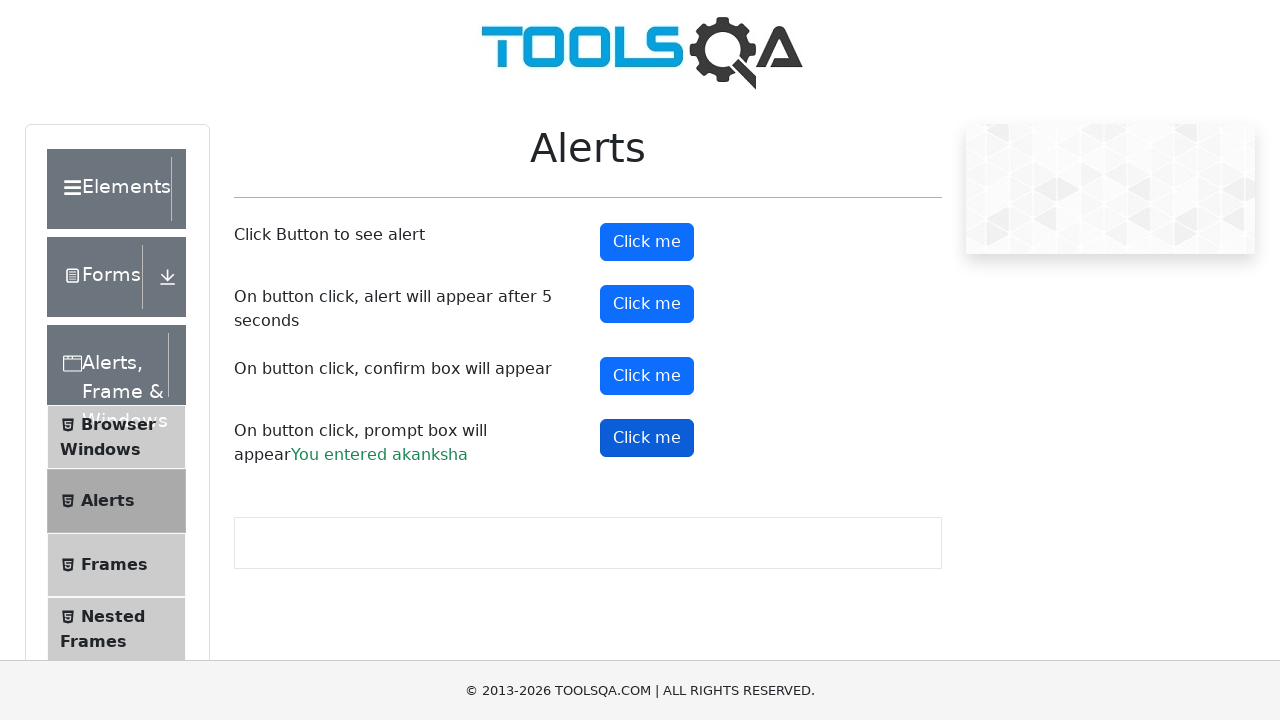

Verified prompt result text appeared on the page
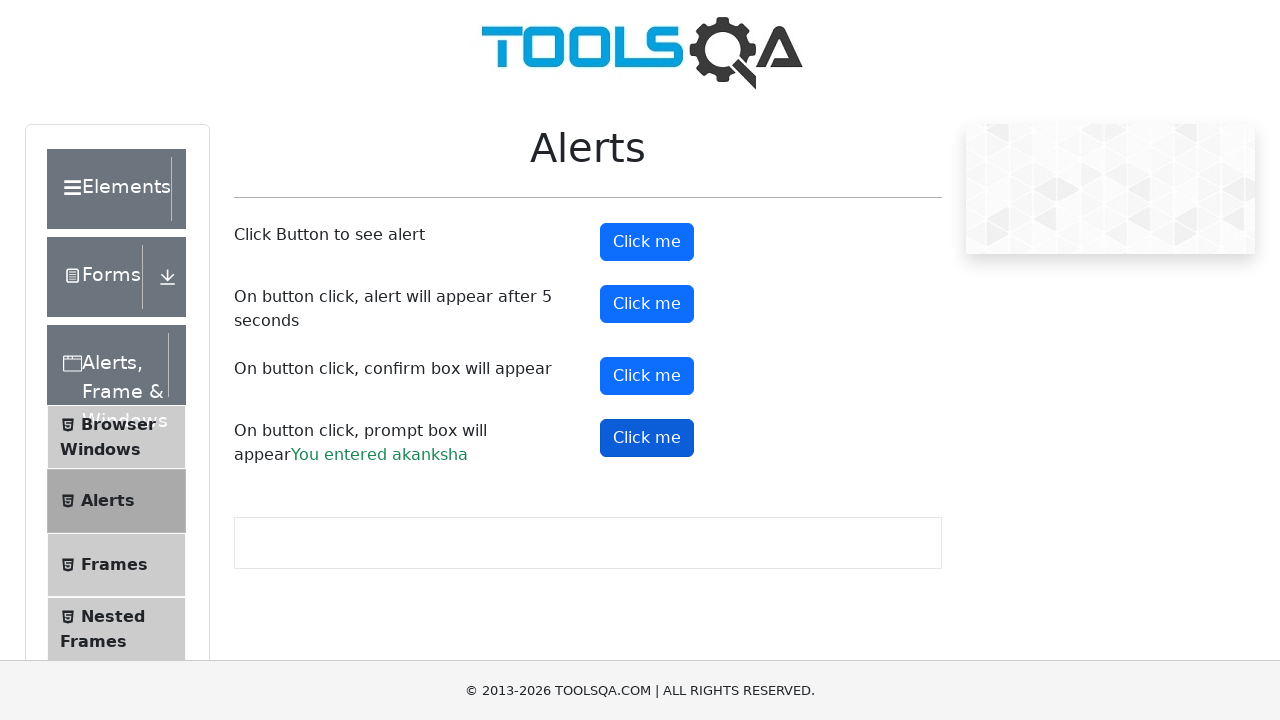

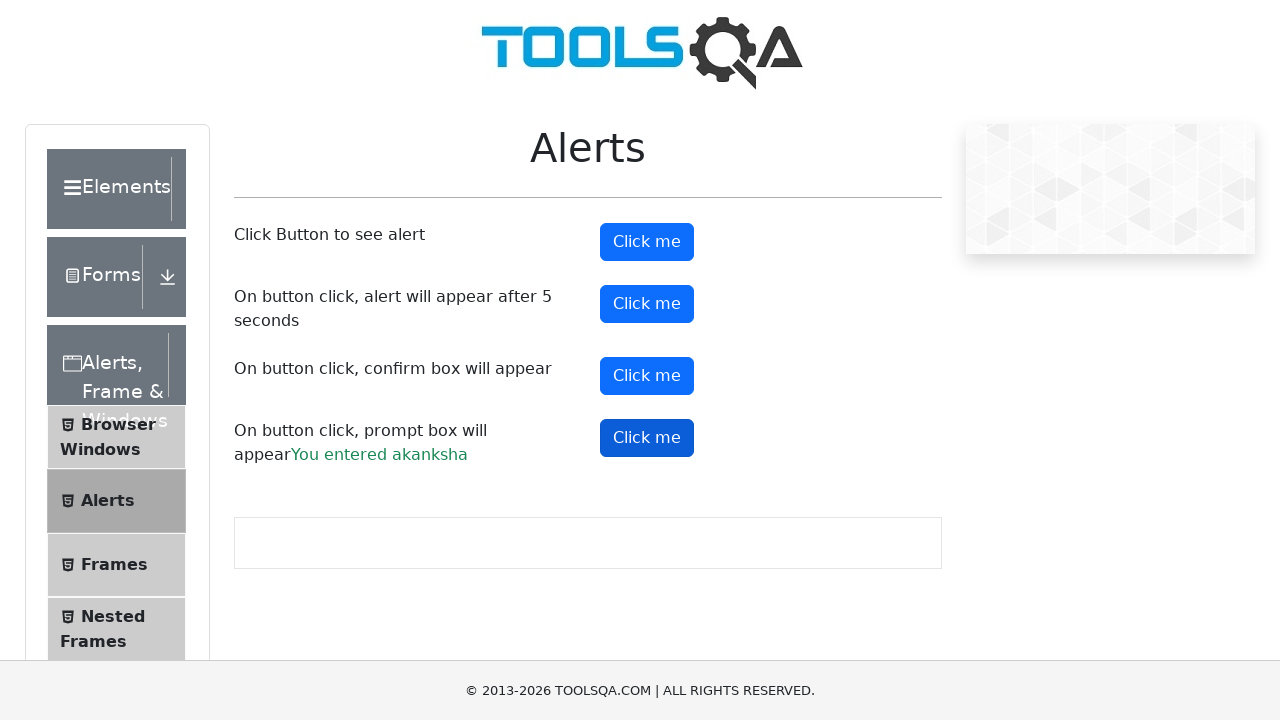